Tests opening and closing a new window

Starting URL: https://rahulshettyacademy.com/AutomationPractice/

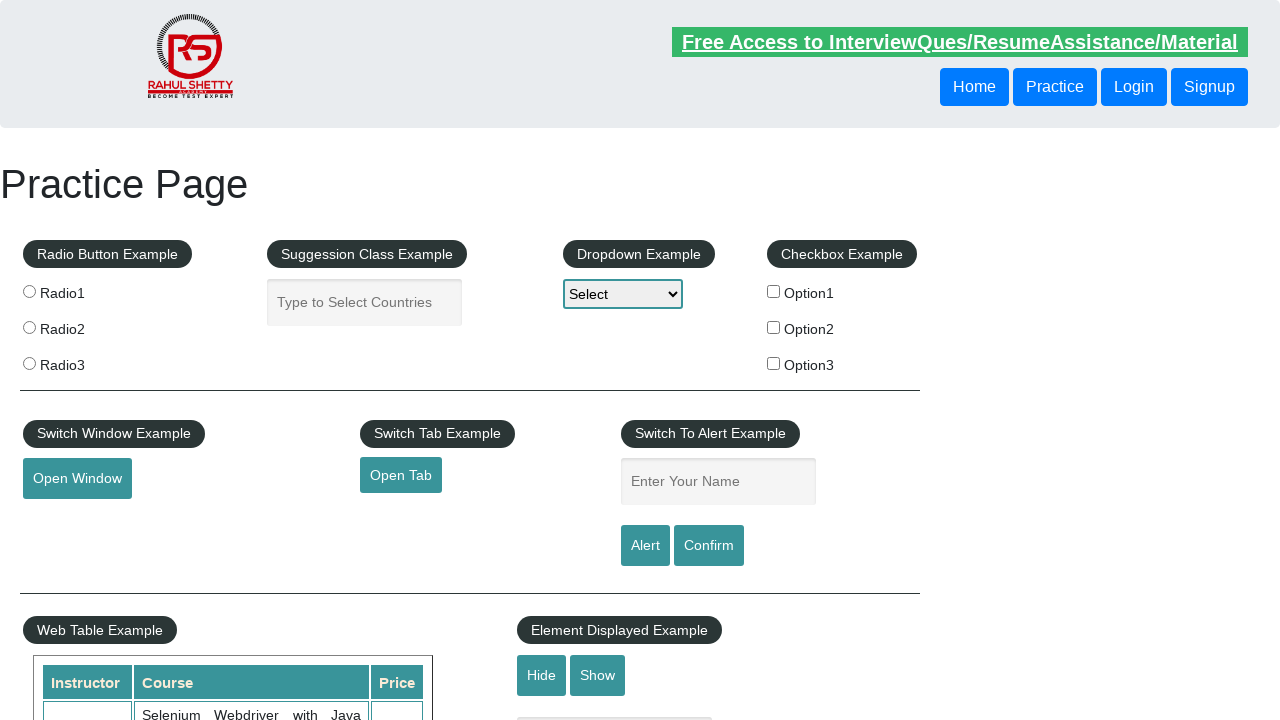

Clicked 'Open Window' button and waited for popup at (77, 479) on xpath=//*[@id='openwindow']
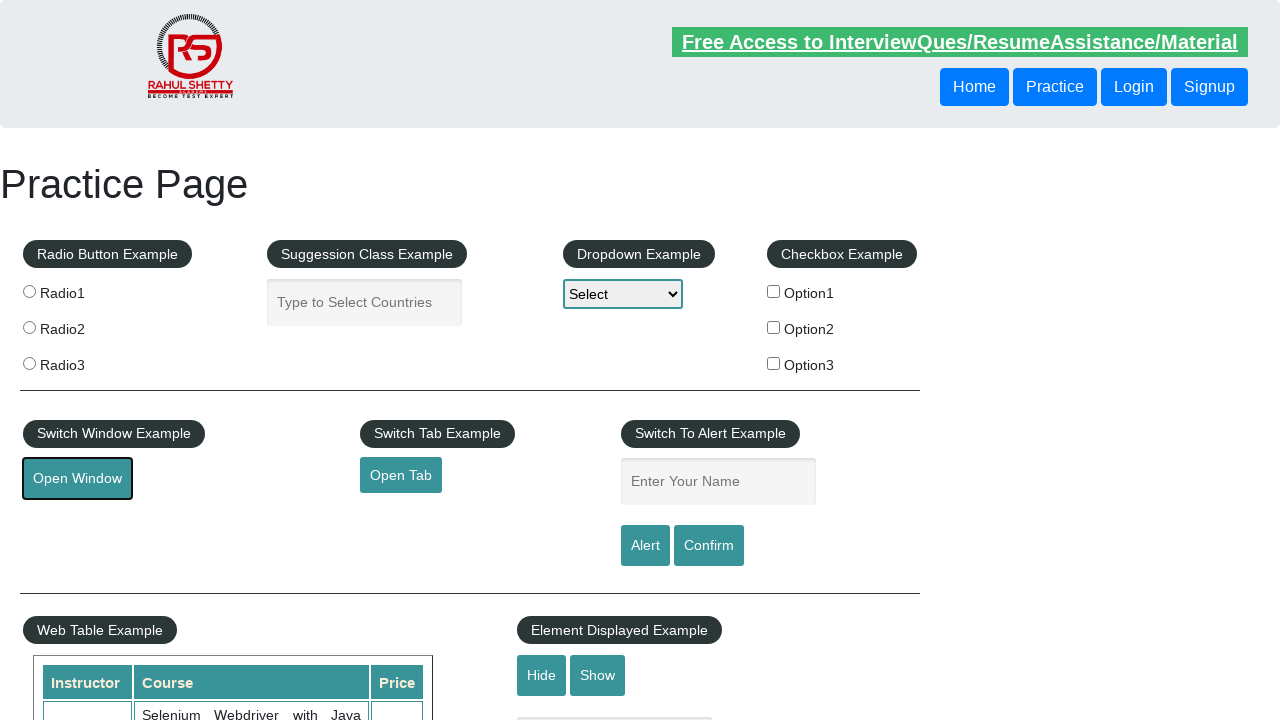

Captured new popup window reference
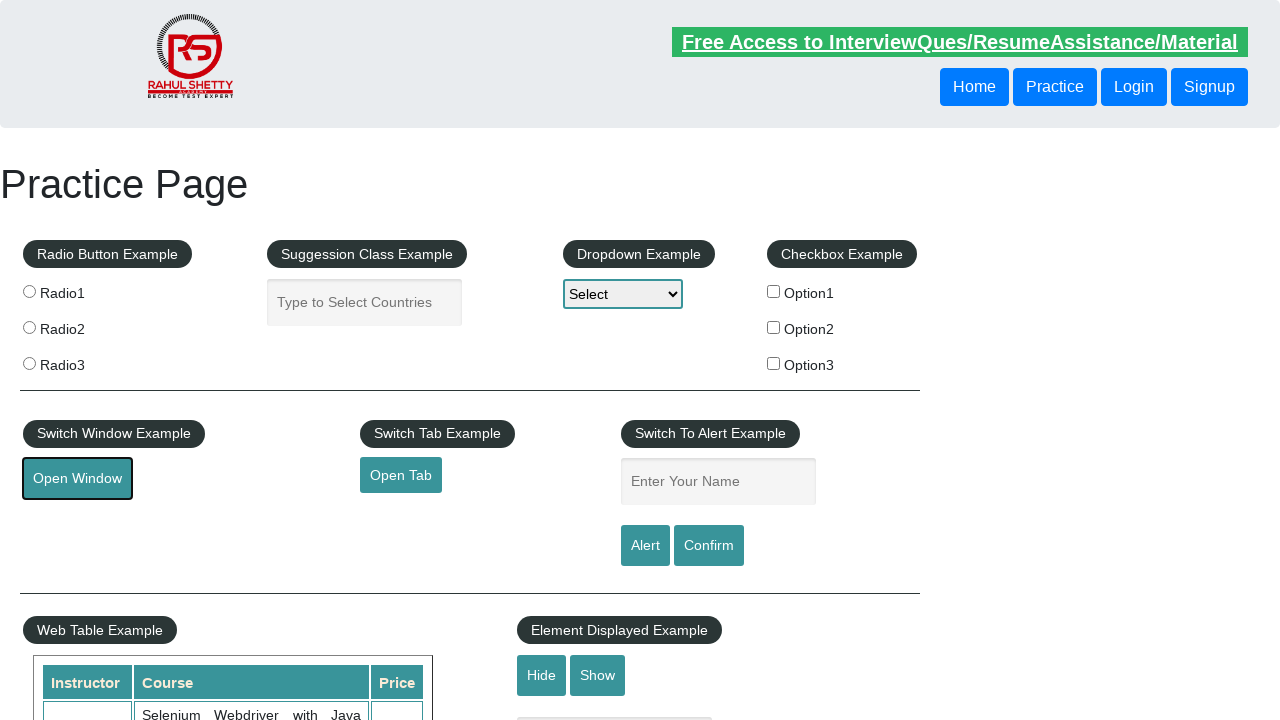

Closed the popup window
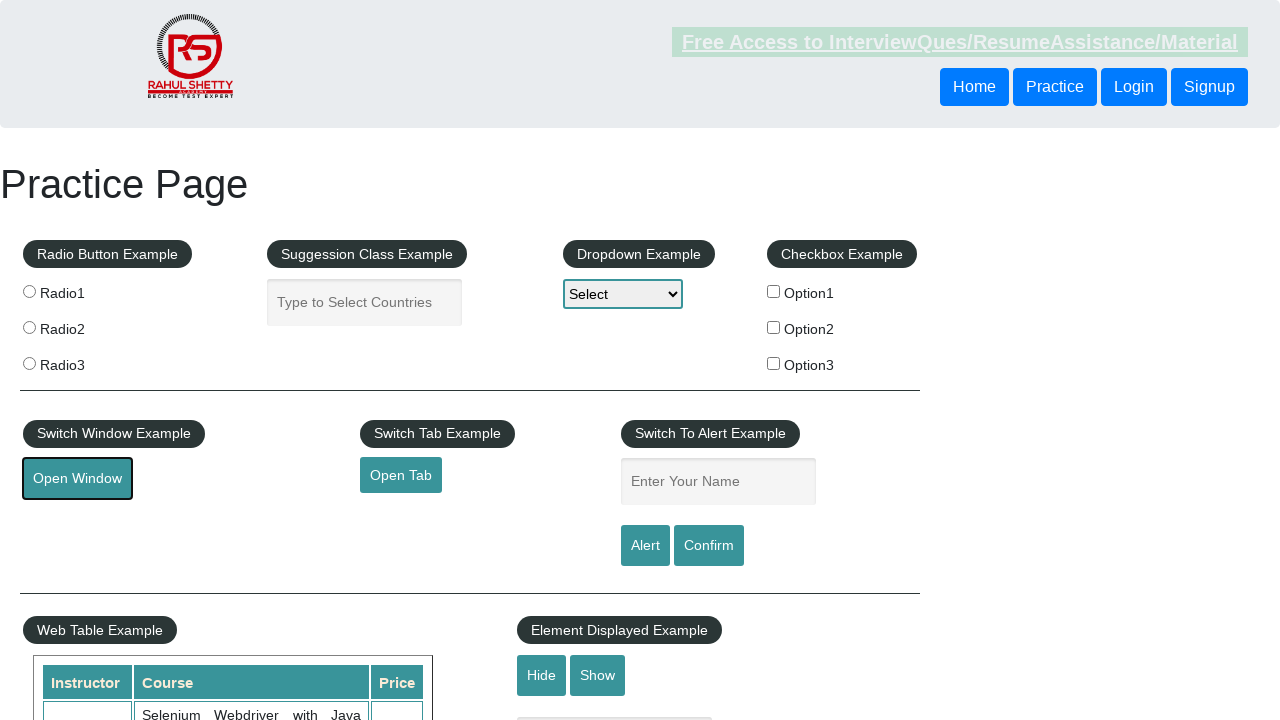

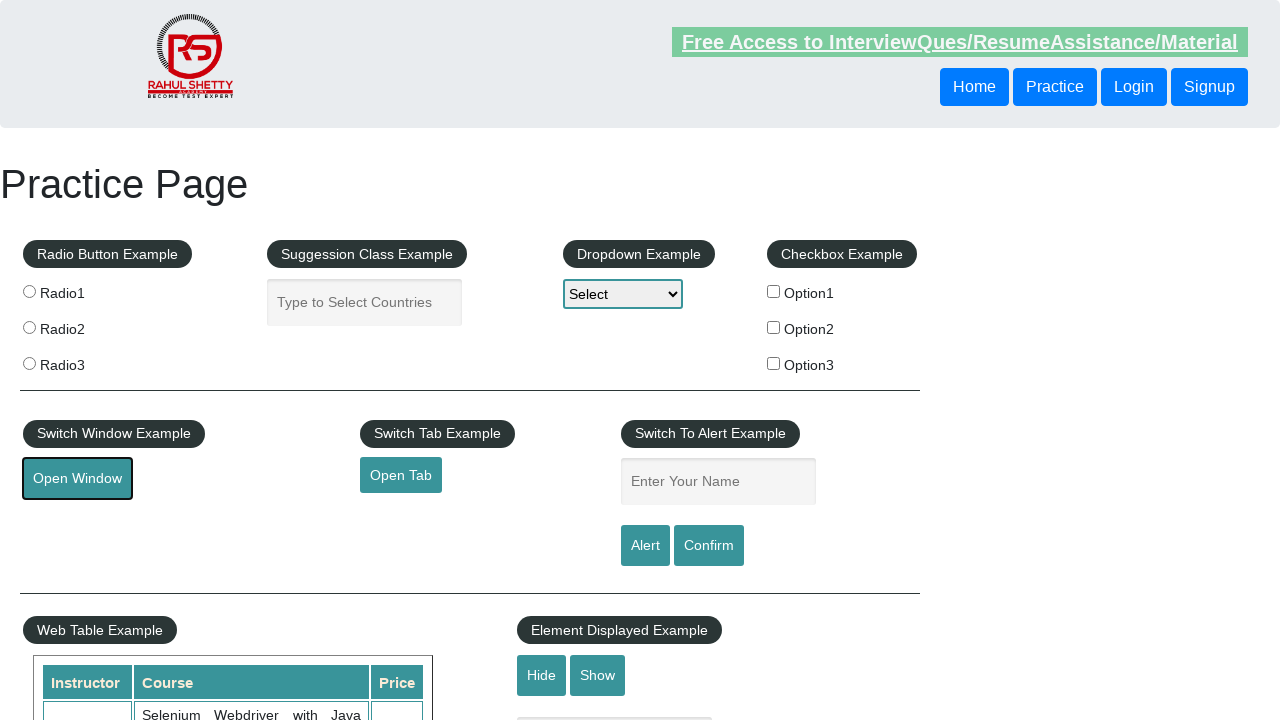